Fills out a registration form with personal information and submits it to verify successful registration

Starting URL: http://suninjuly.github.io/registration1.html

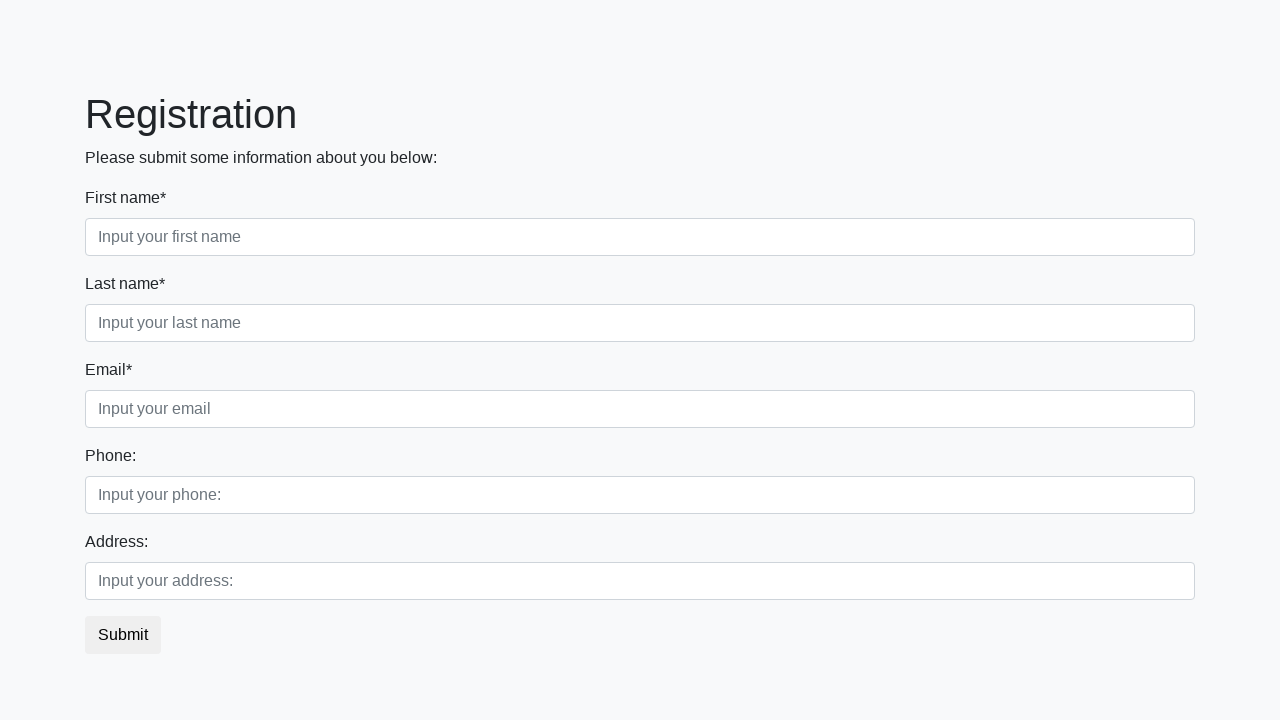

Filled first name field with 'Ivan' on input[placeholder="Input your first name"]
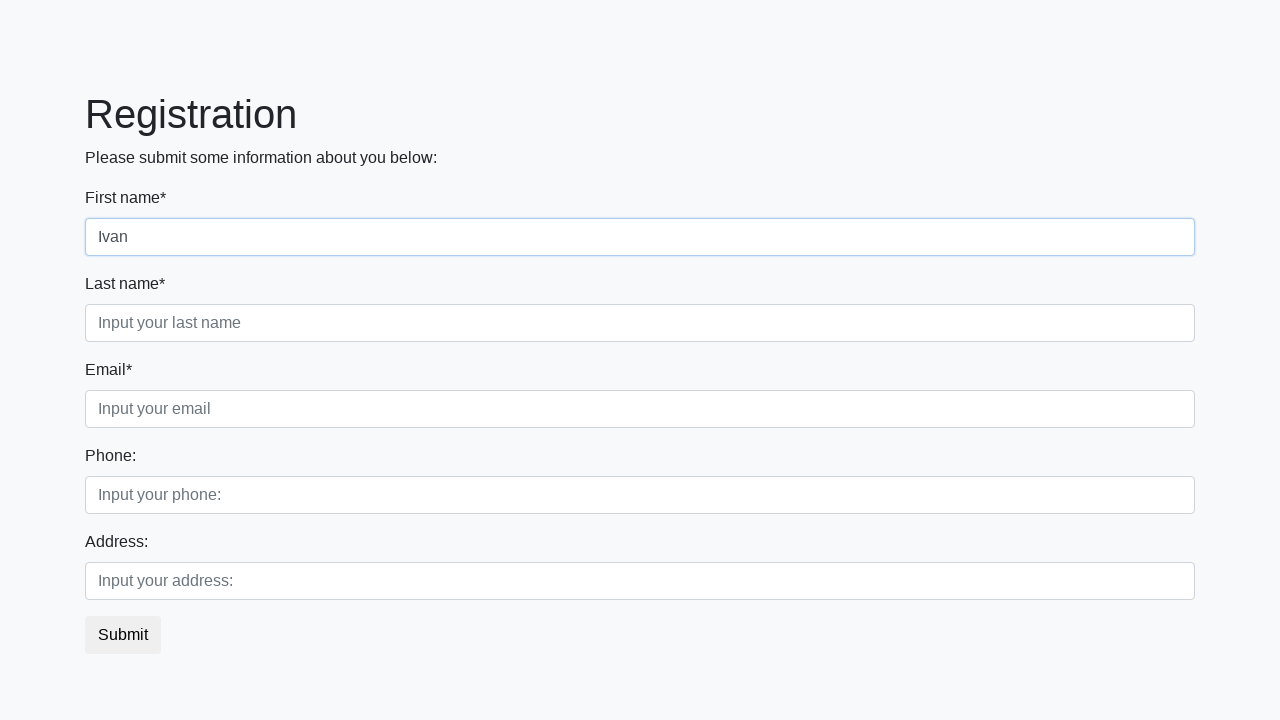

Filled last name field with 'Petrov' on input[placeholder="Input your last name"]
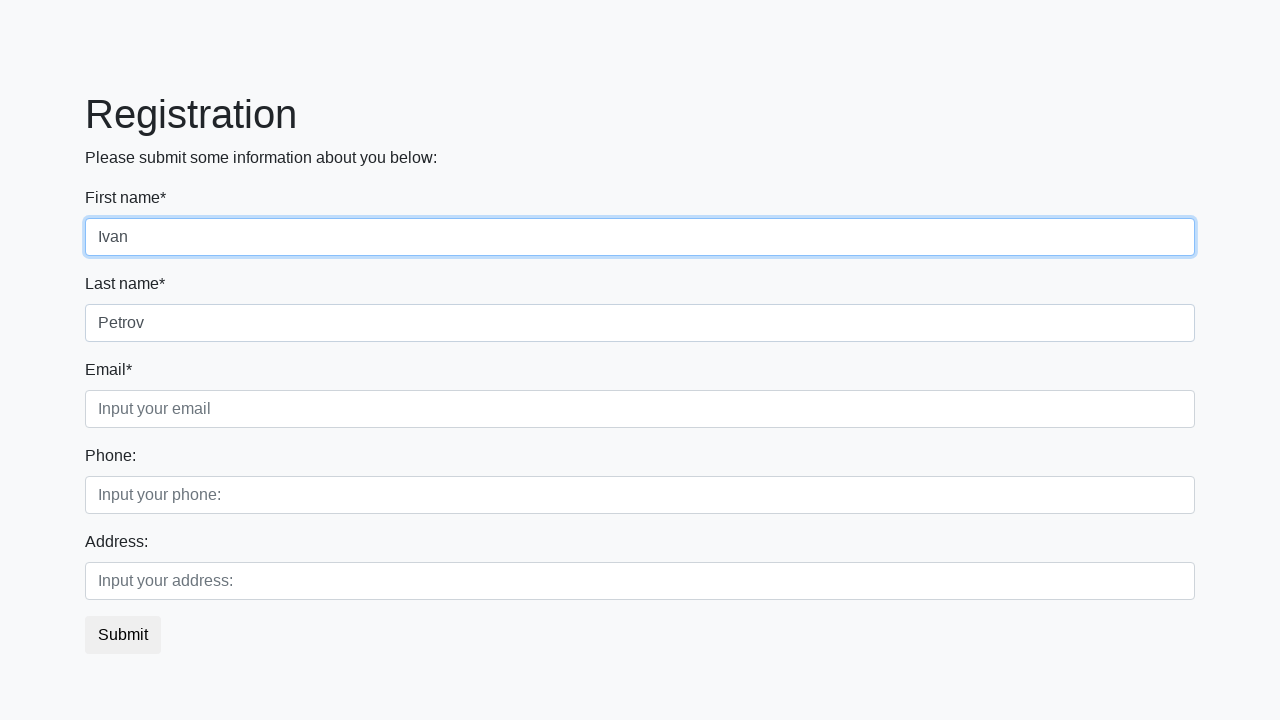

Filled email field with 'ma@am.ru' on input[placeholder="Input your email"]
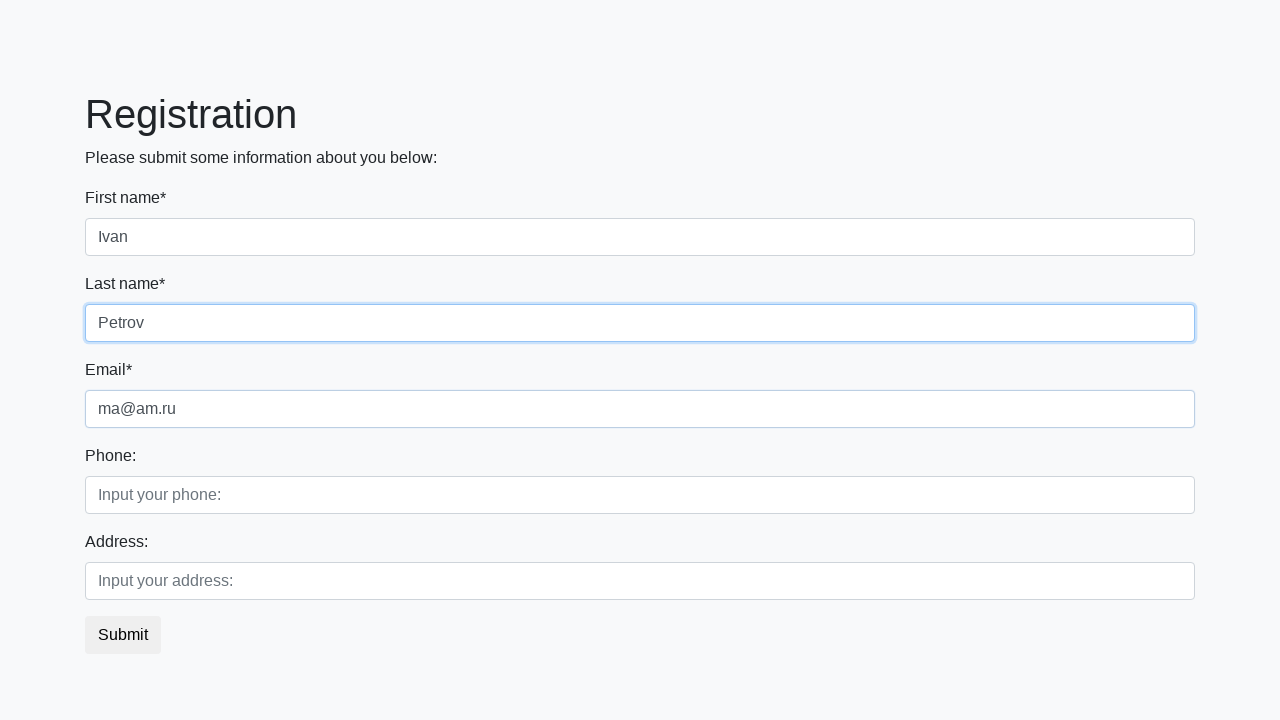

Filled phone field with '778890' on input[placeholder="Input your phone:"]
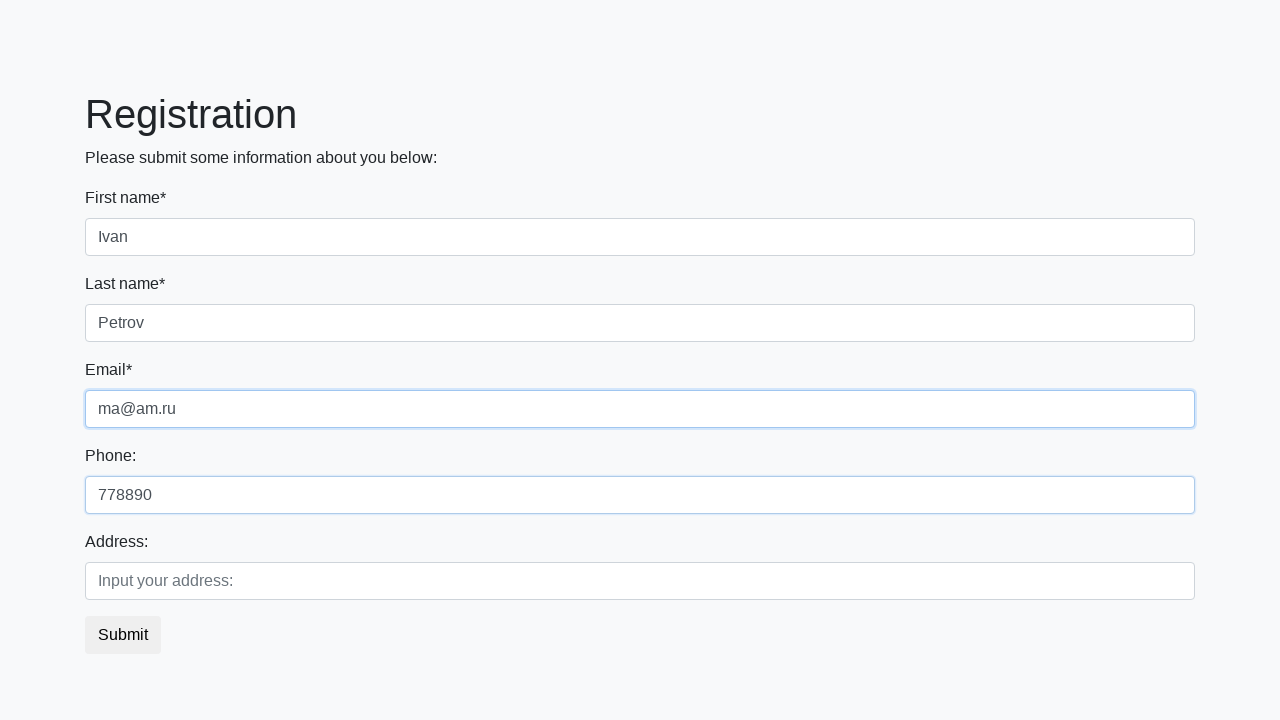

Filled address field with 'address' on input[placeholder="Input your address:"]
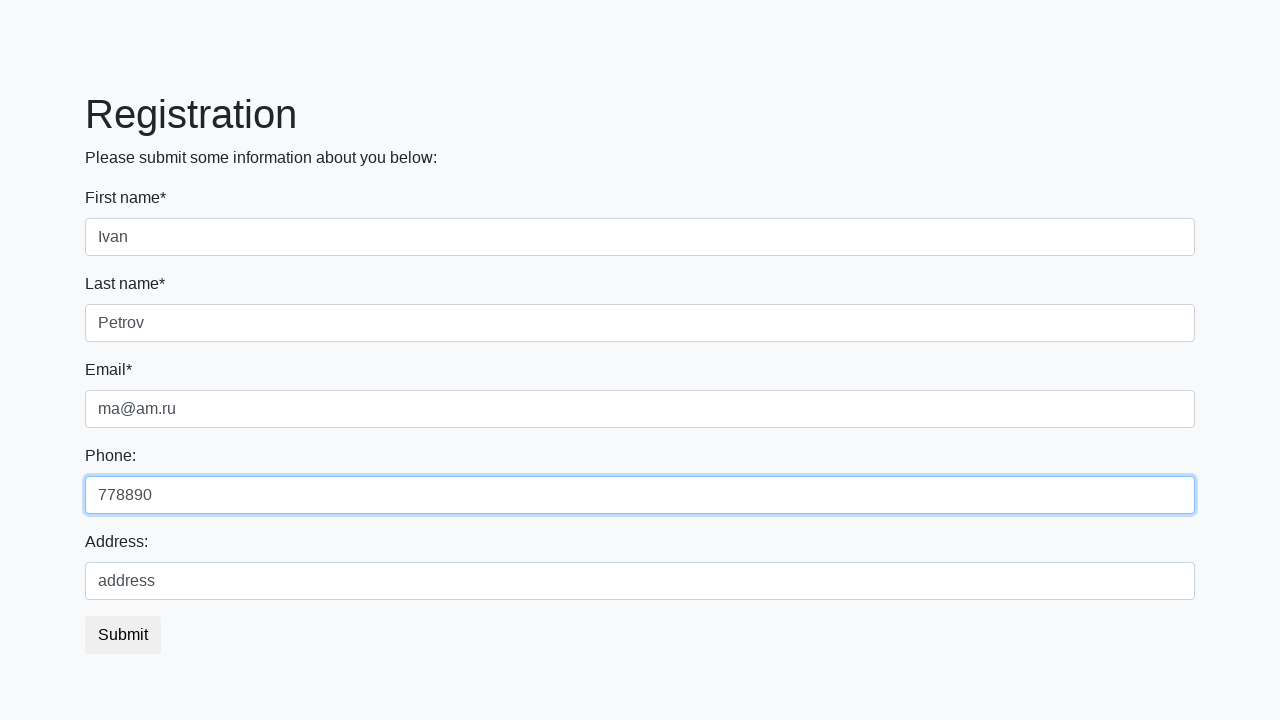

Clicked submit button to register at (123, 635) on button.btn-default
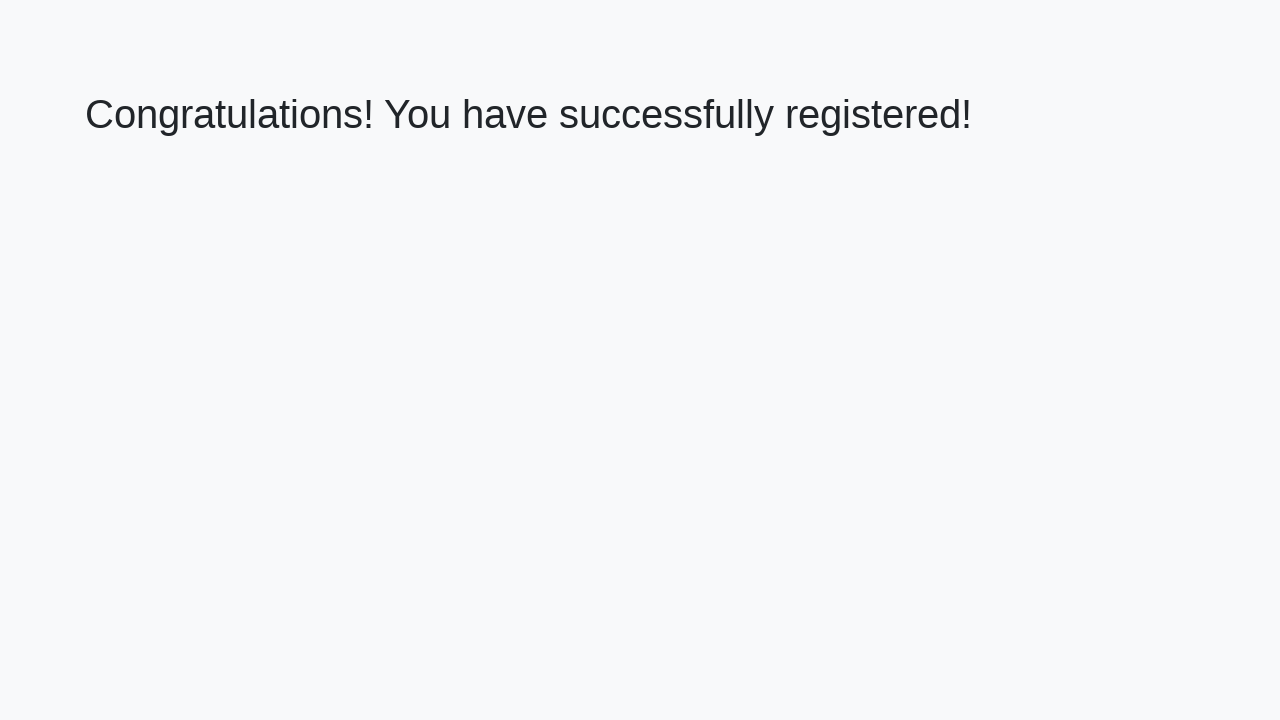

Success message element loaded
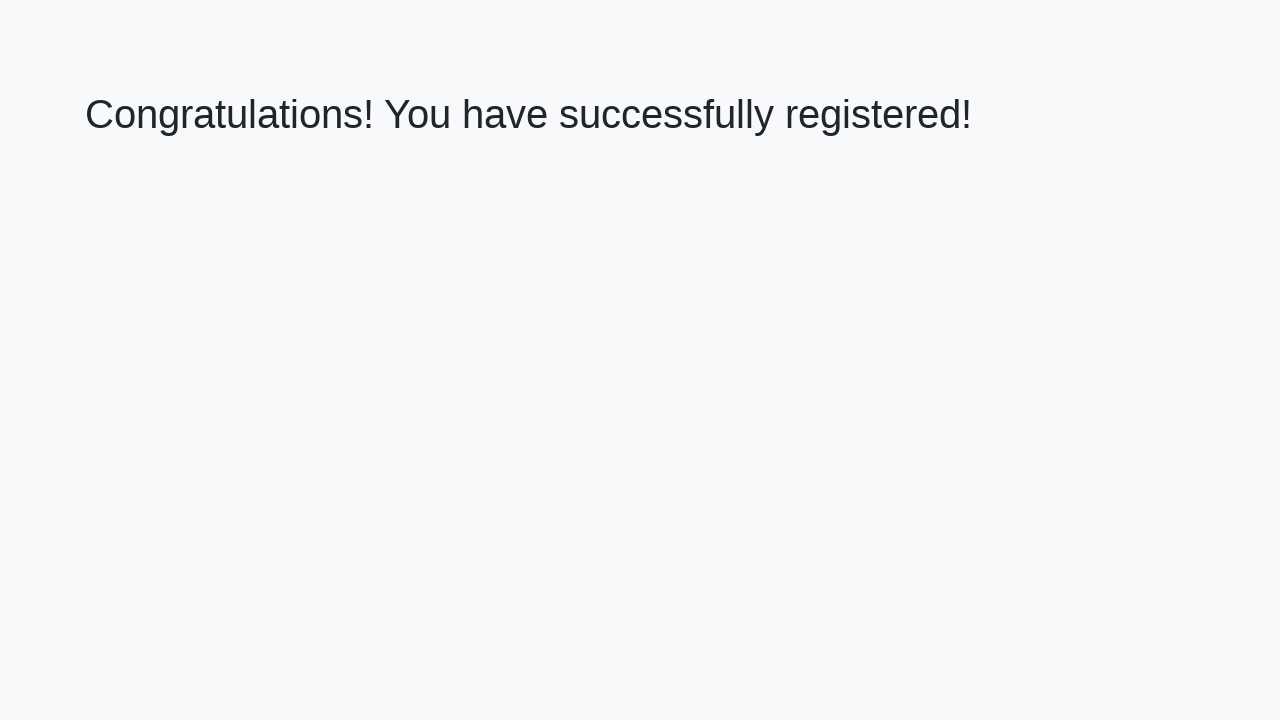

Retrieved success message text: 'Congratulations! You have successfully registered!'
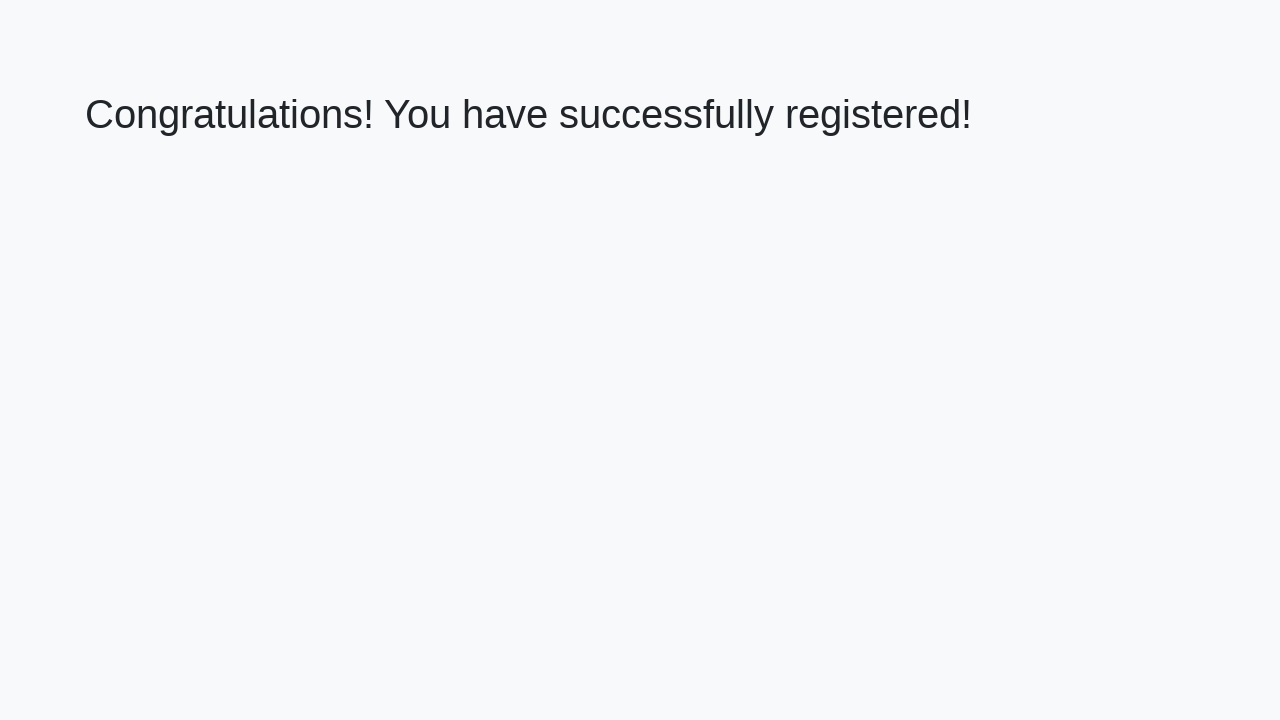

Verified success message matches expected text
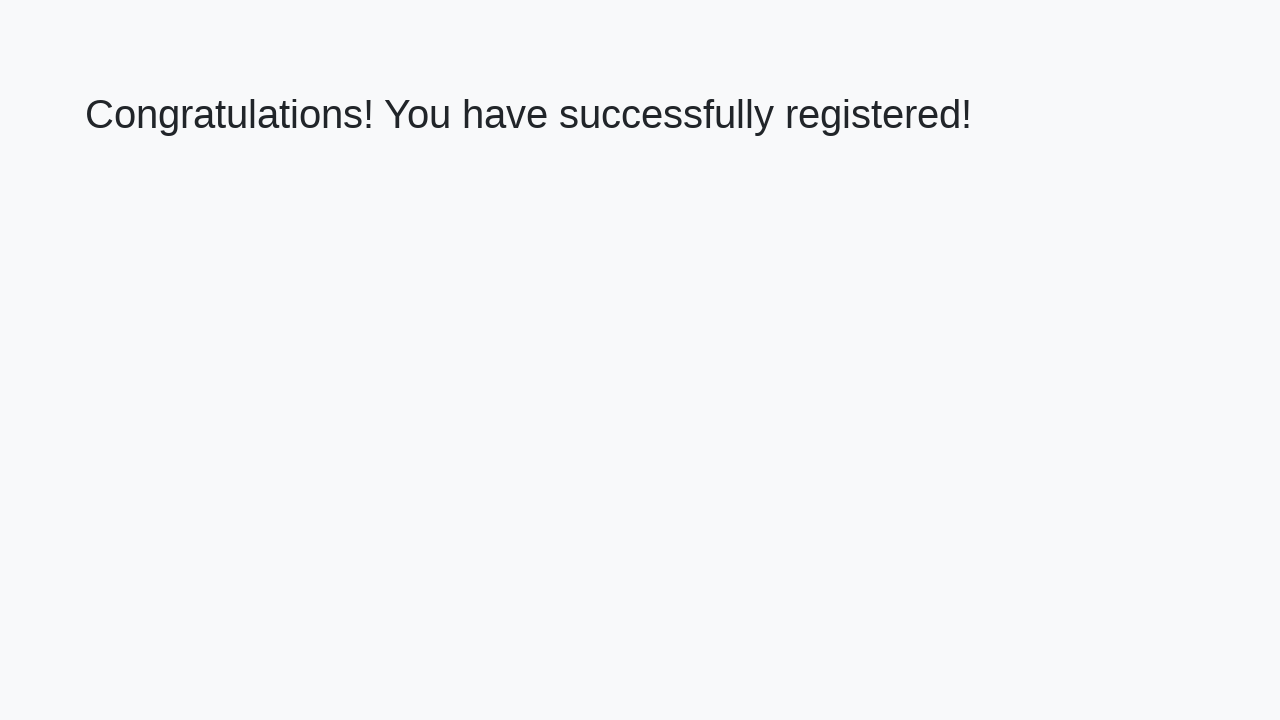

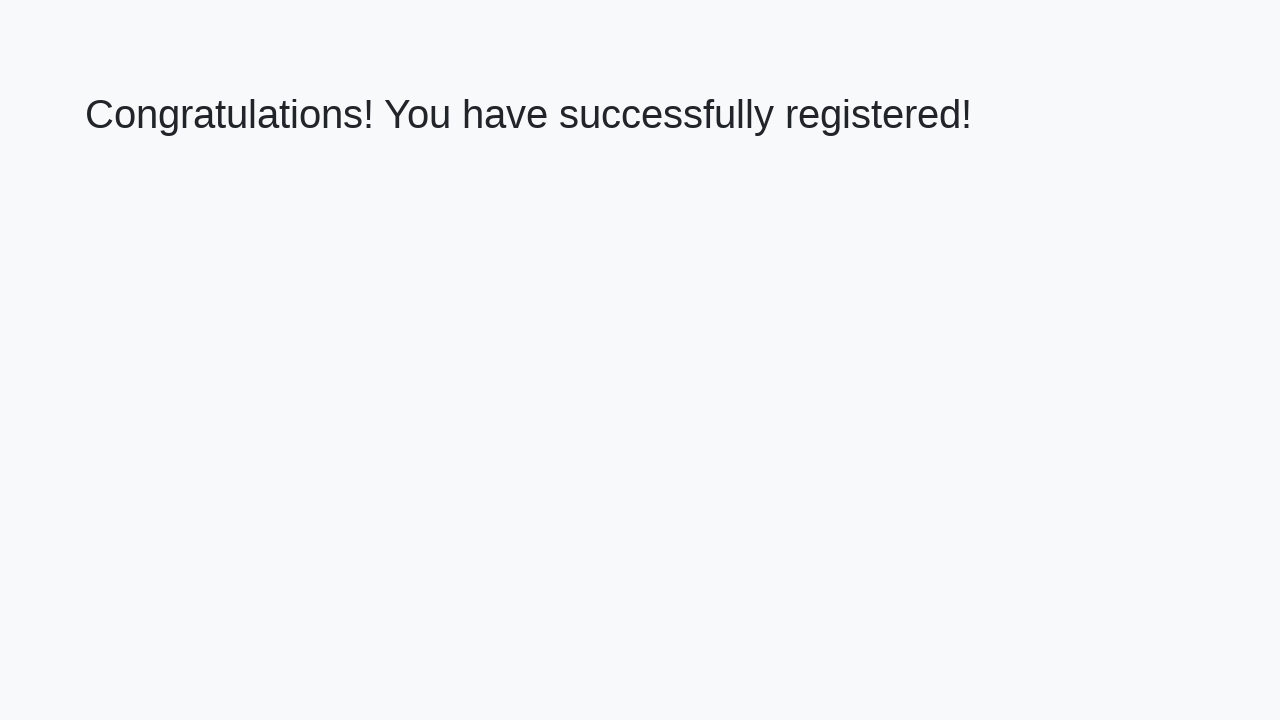